Tests handling of a delayed alert by clicking a button that triggers an alert after a delay, then accepting the alert

Starting URL: https://demoqa.com/alerts

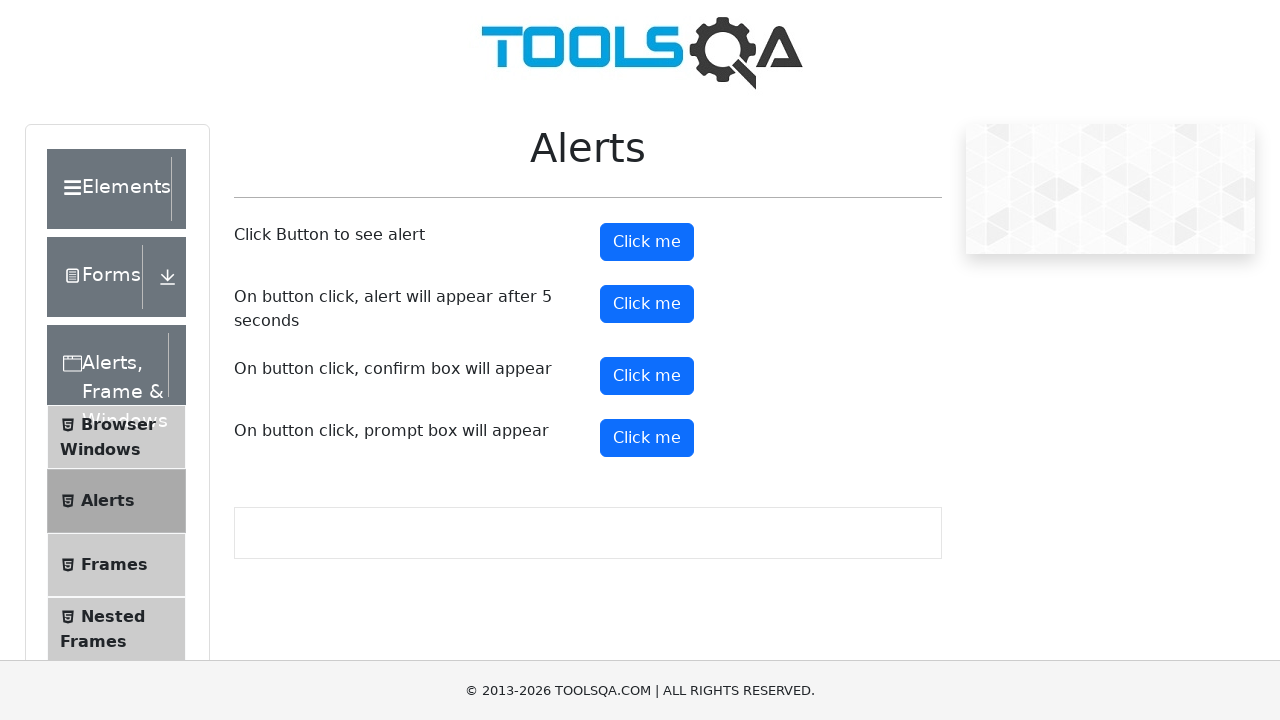

Clicked button to trigger delayed alert at (647, 304) on #timerAlertButton
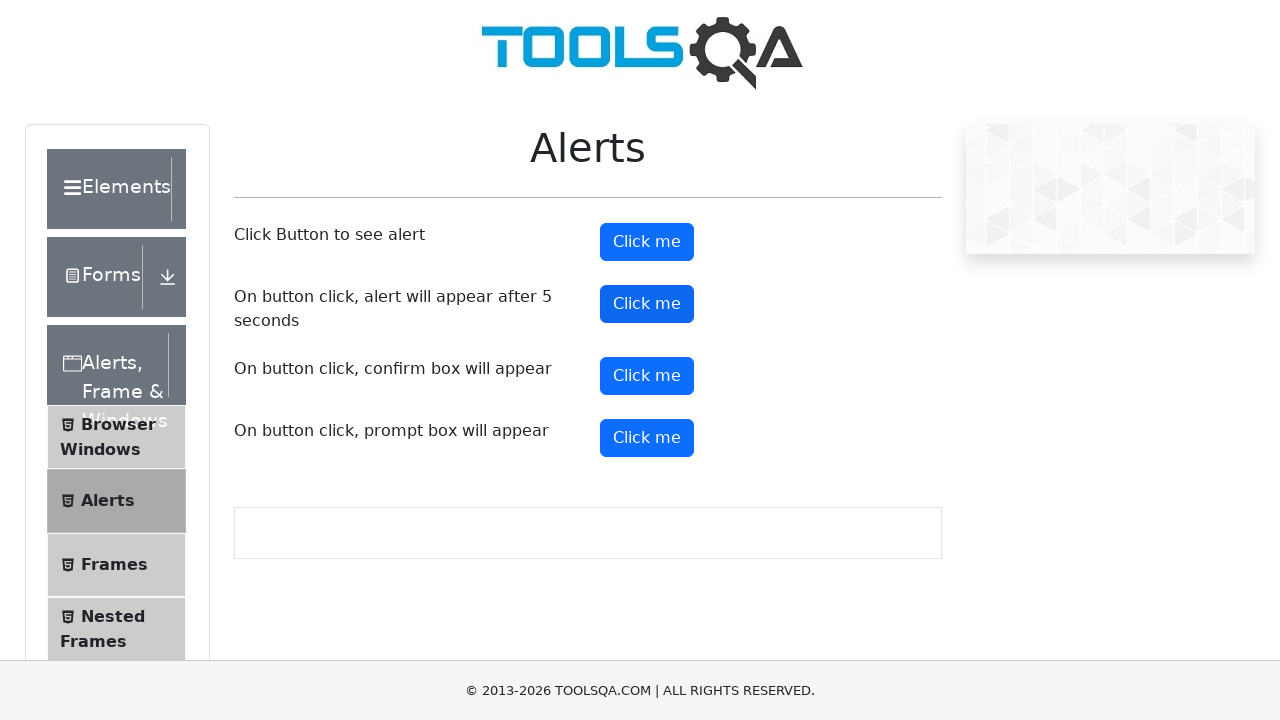

Waited 5 seconds for delayed alert to appear
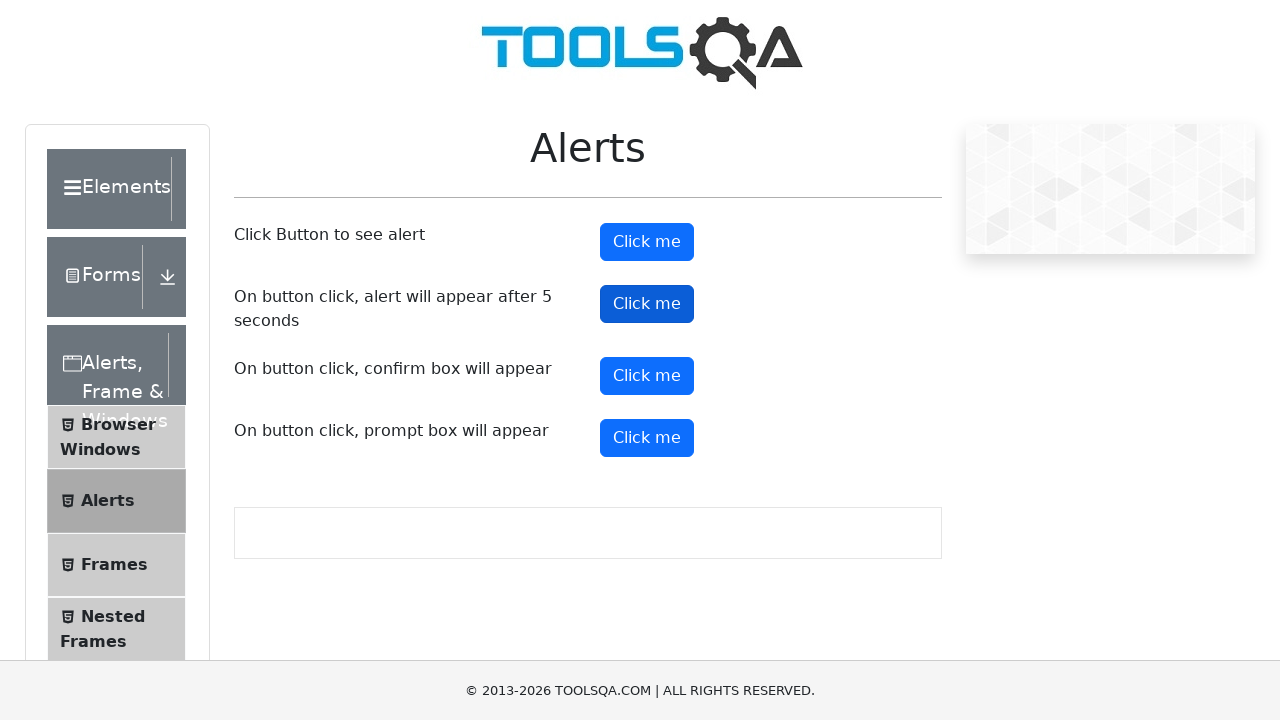

Set up dialog handler to accept alert
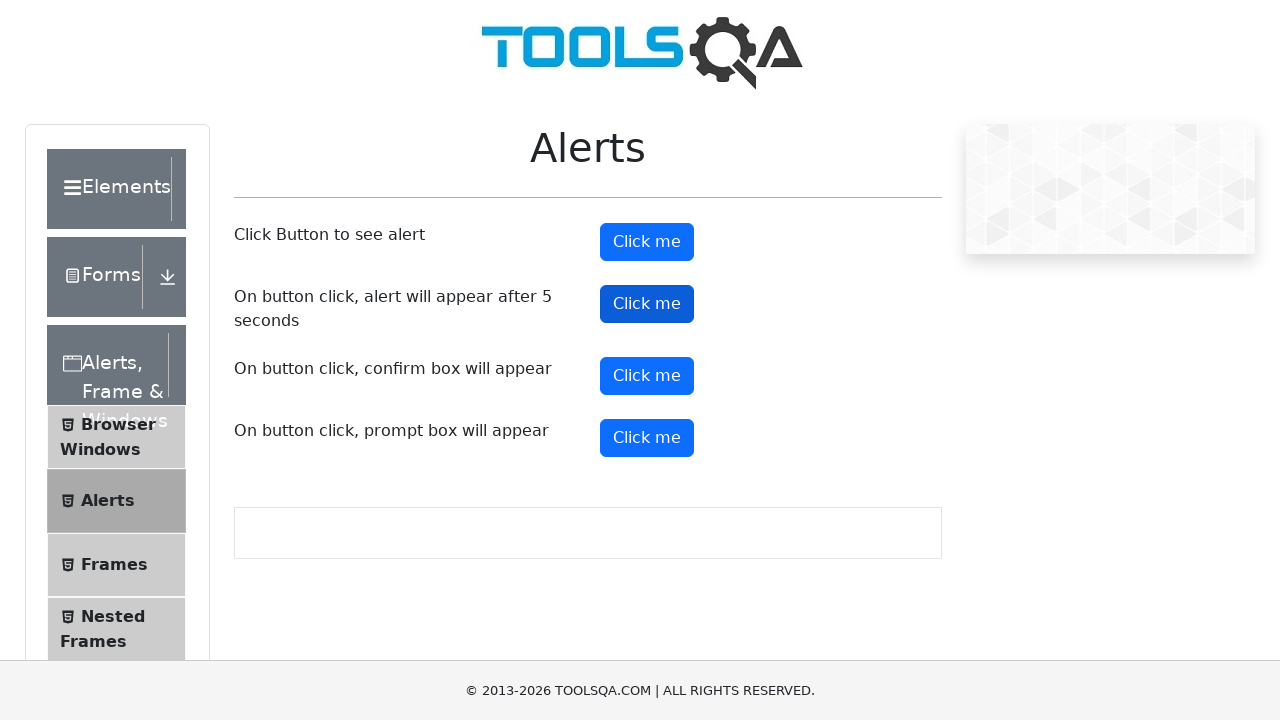

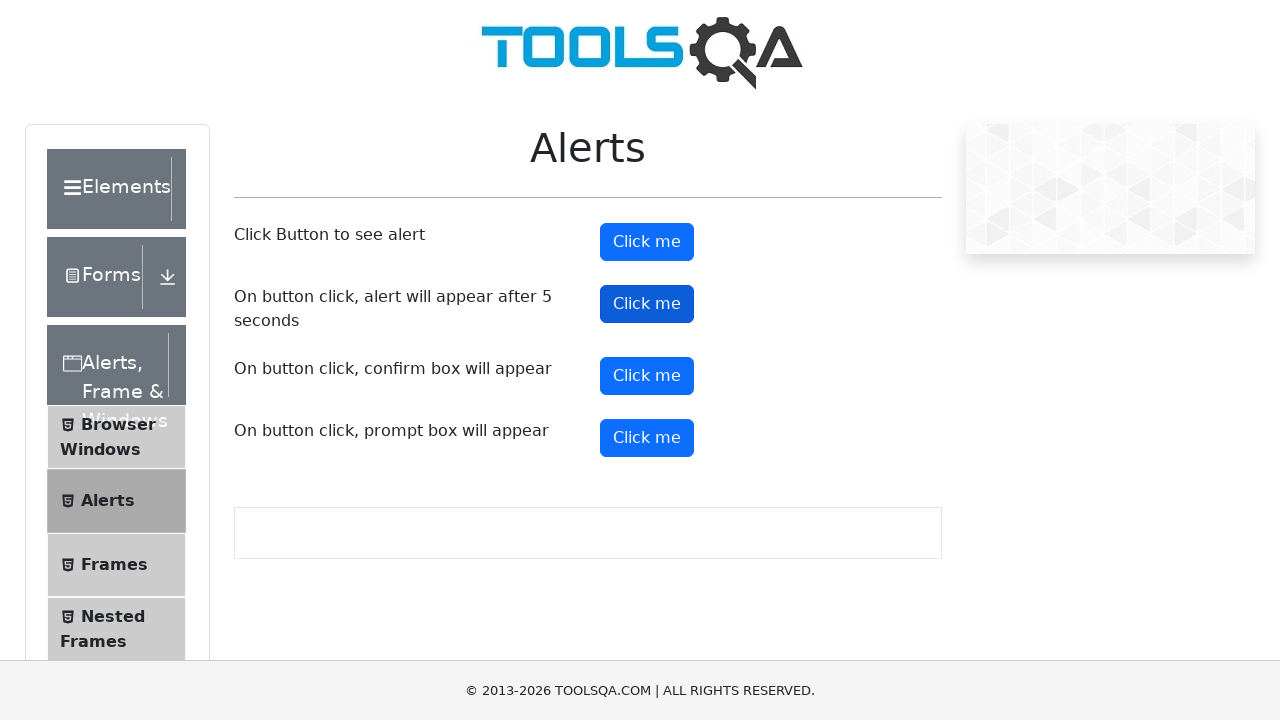